Tests entering text into a JavaScript prompt dialog and verifying the entered text is displayed

Starting URL: https://testcenter.techproeducation.com/index.php?page=javascript-alerts

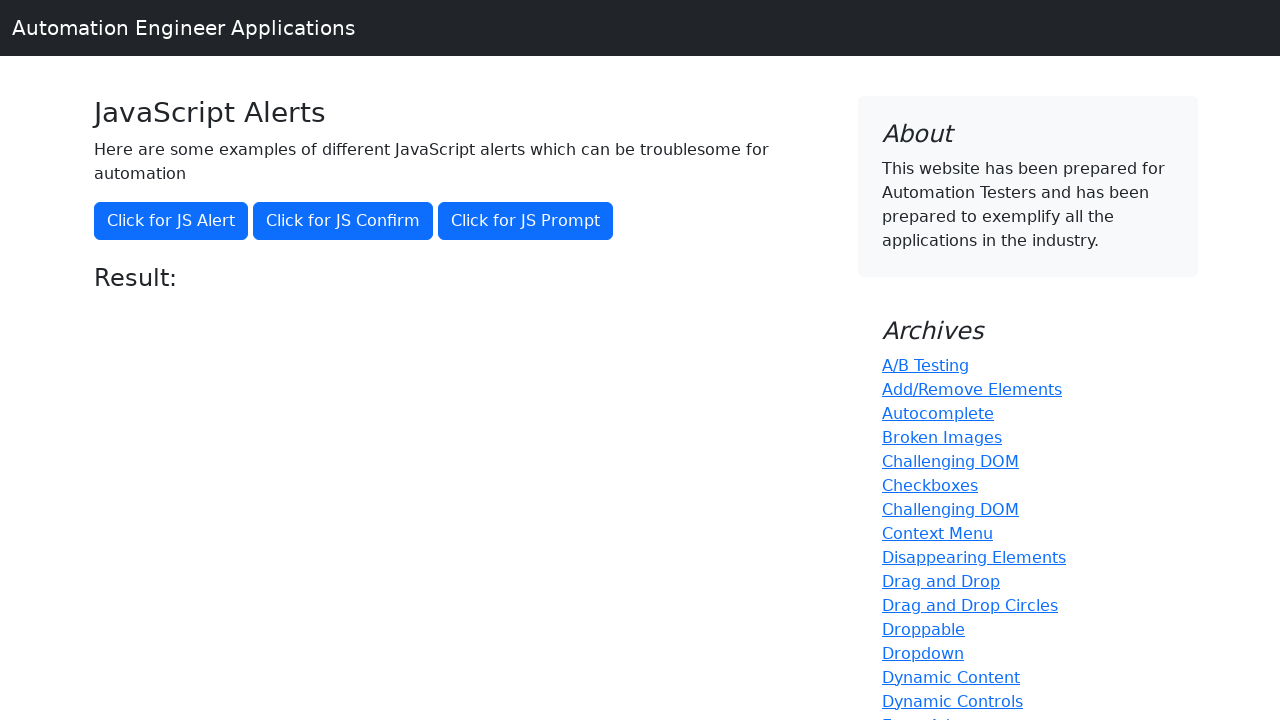

Set up dialog handler to accept prompt with 'Hello World'
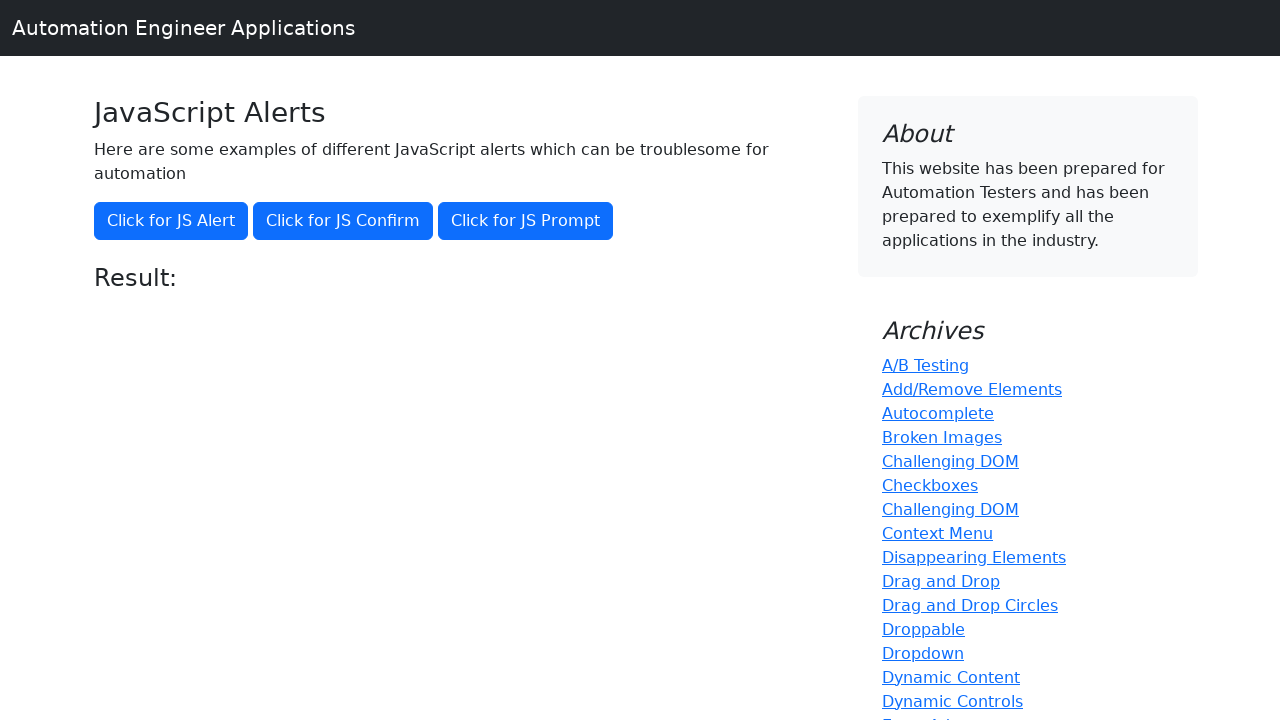

Clicked on the JS prompt button at (526, 221) on xpath=//button[@onclick='jsPrompt()']
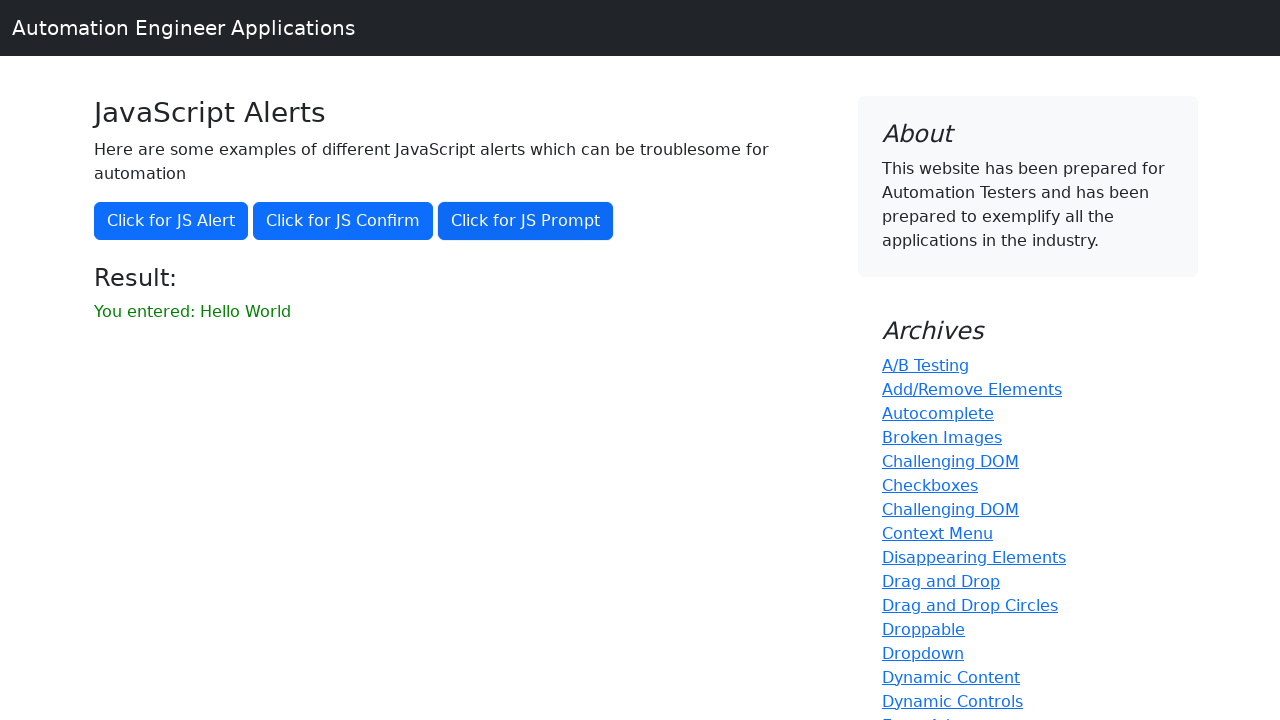

Verified that result displays 'You entered: Hello World'
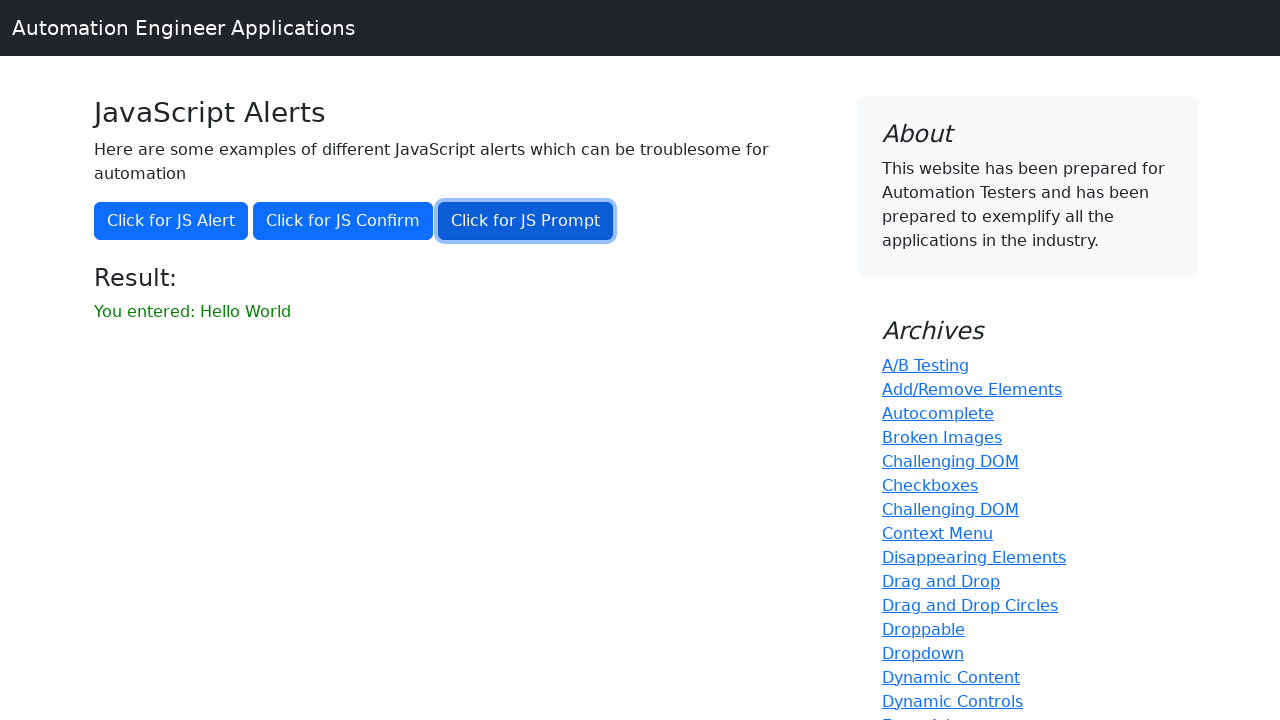

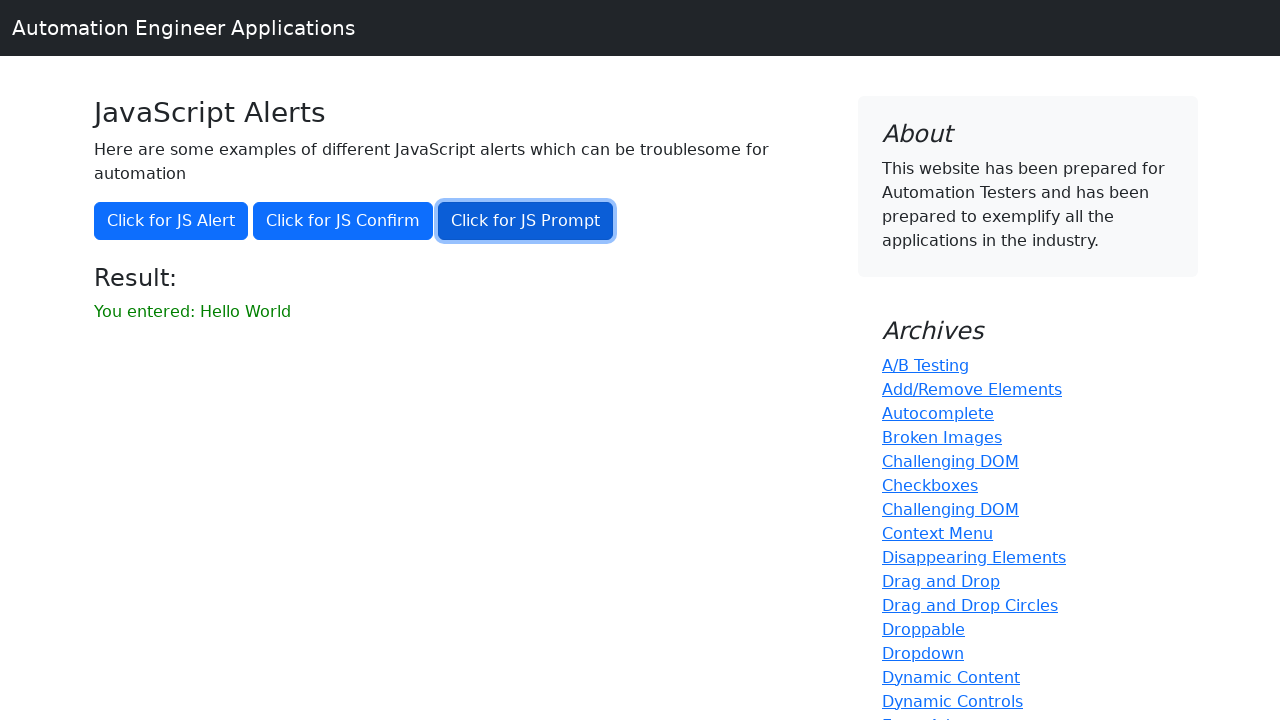